Verifies that the LinkedIn social media icon is present and enabled on the OrangeHRM demo login page

Starting URL: https://opensource-demo.orangehrmlive.com/

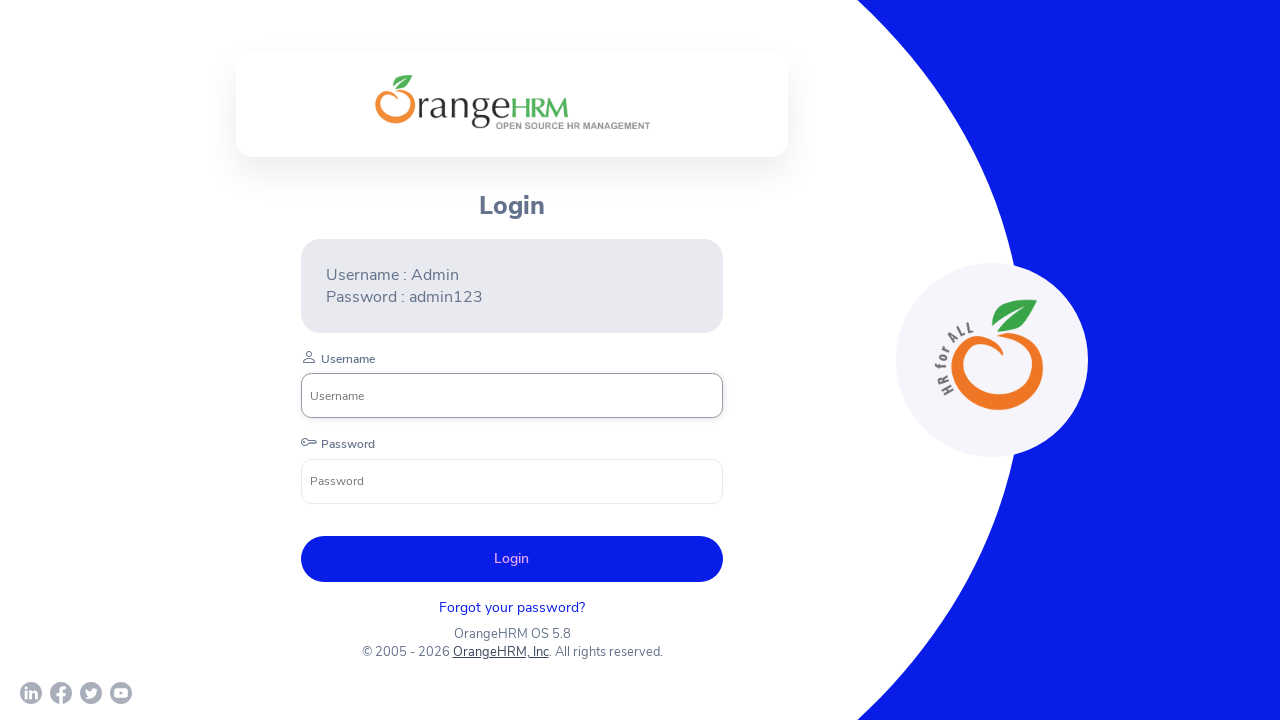

Located LinkedIn social media icon on OrangeHRM login page
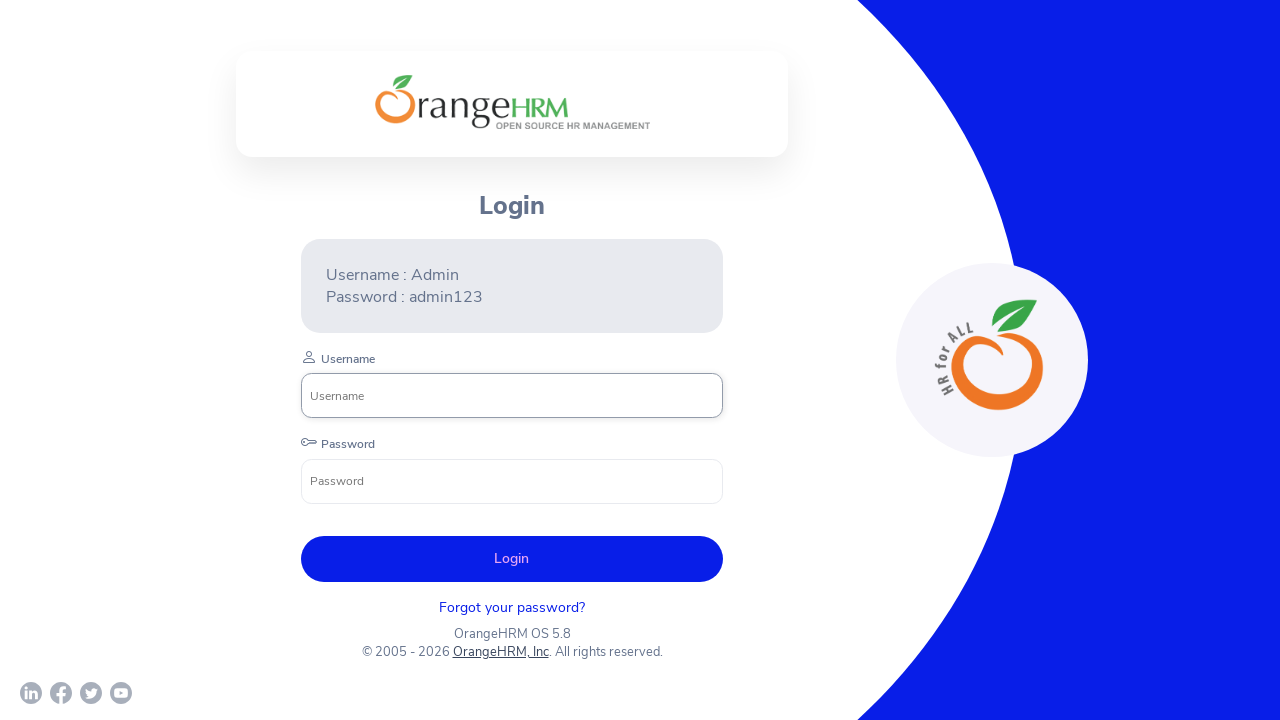

LinkedIn icon became visible
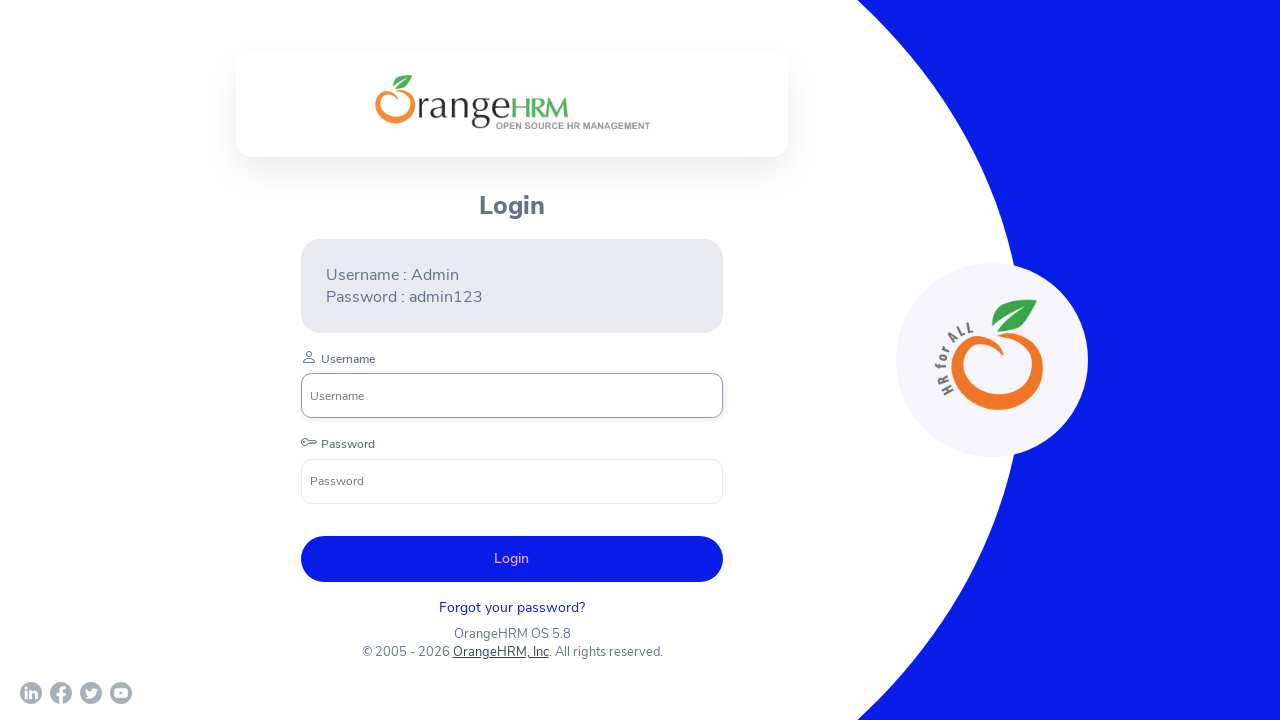

Verified LinkedIn icon is enabled
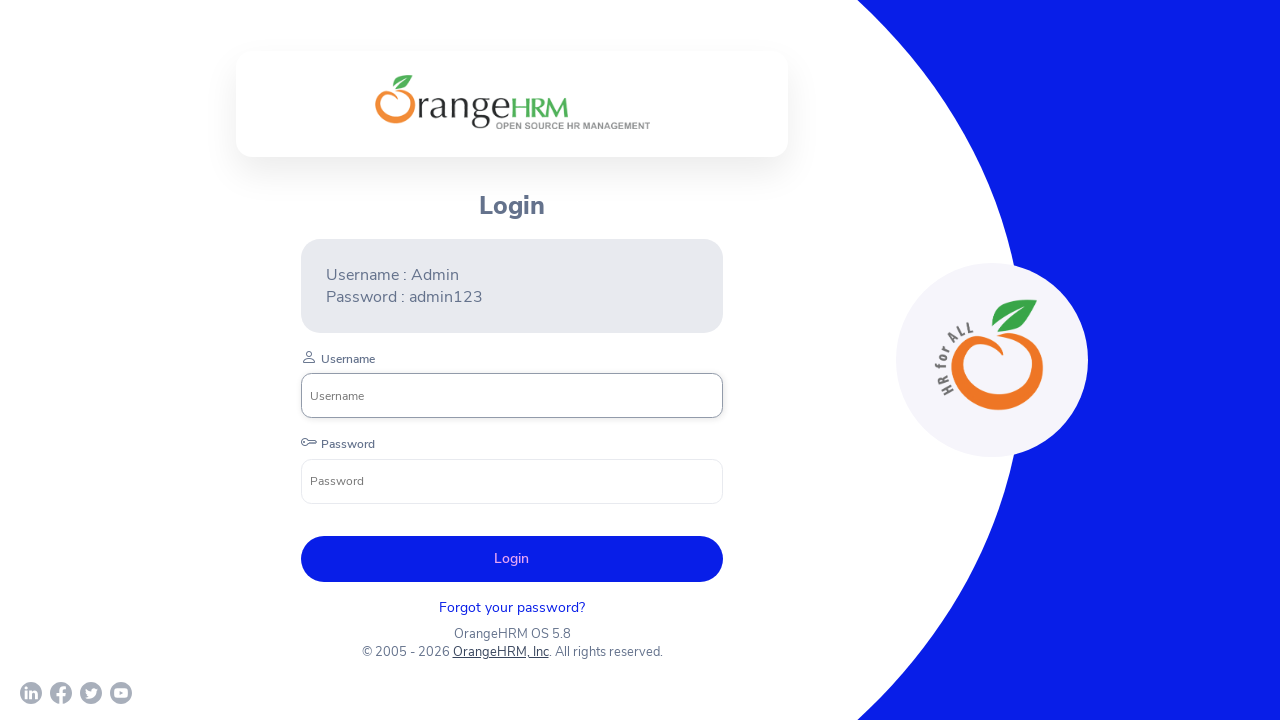

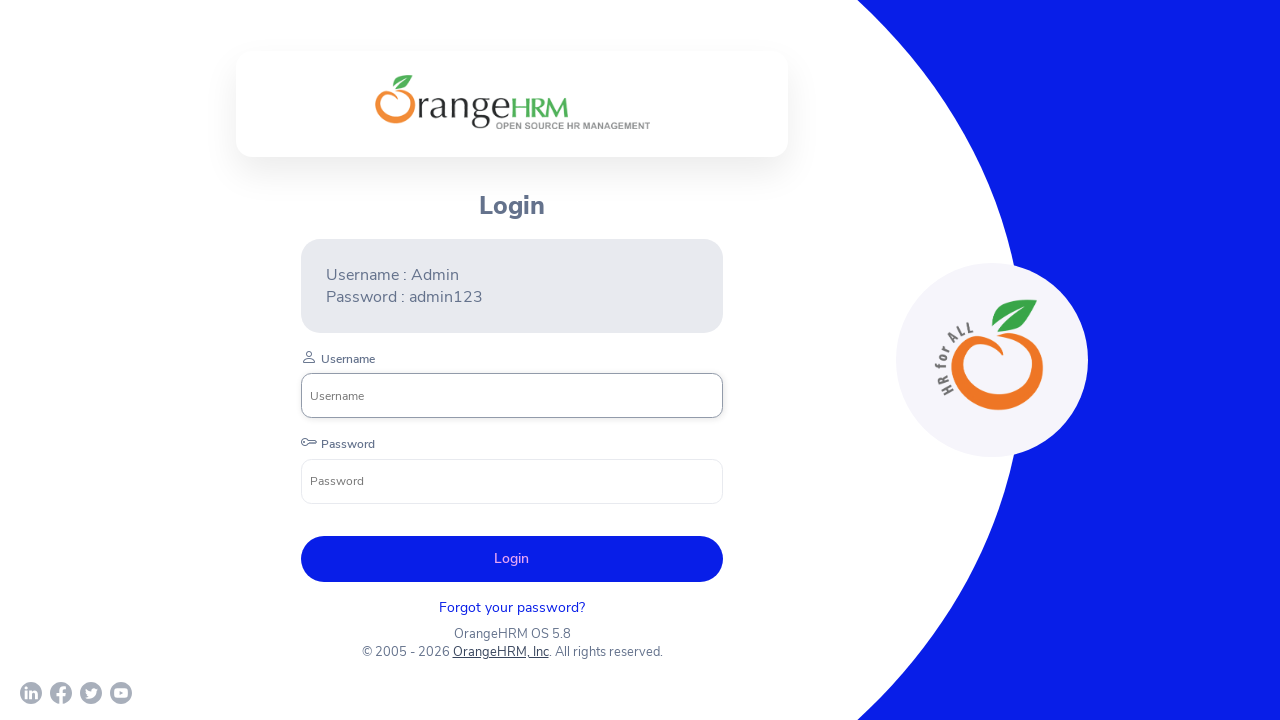